Navigates to the forgot password page by clicking the forgot password link

Starting URL: https://kite.zerodha.com/

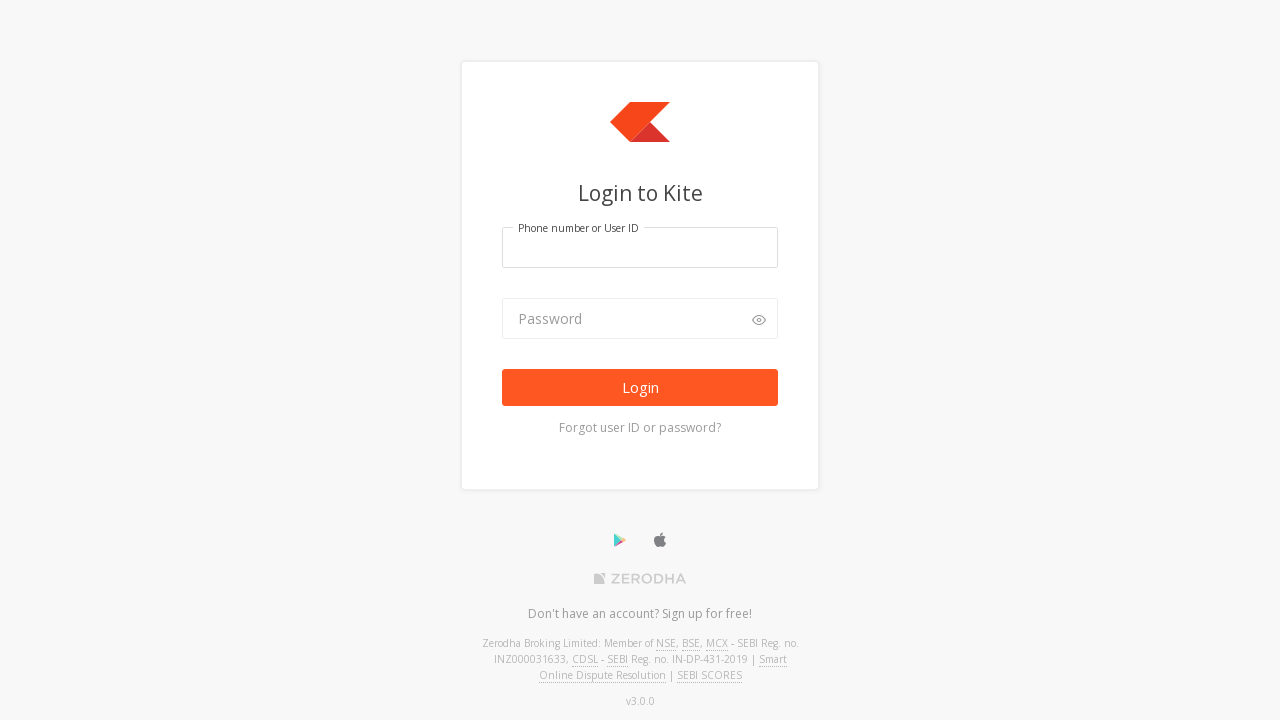

Navigated to Kite login page at https://kite.zerodha.com/
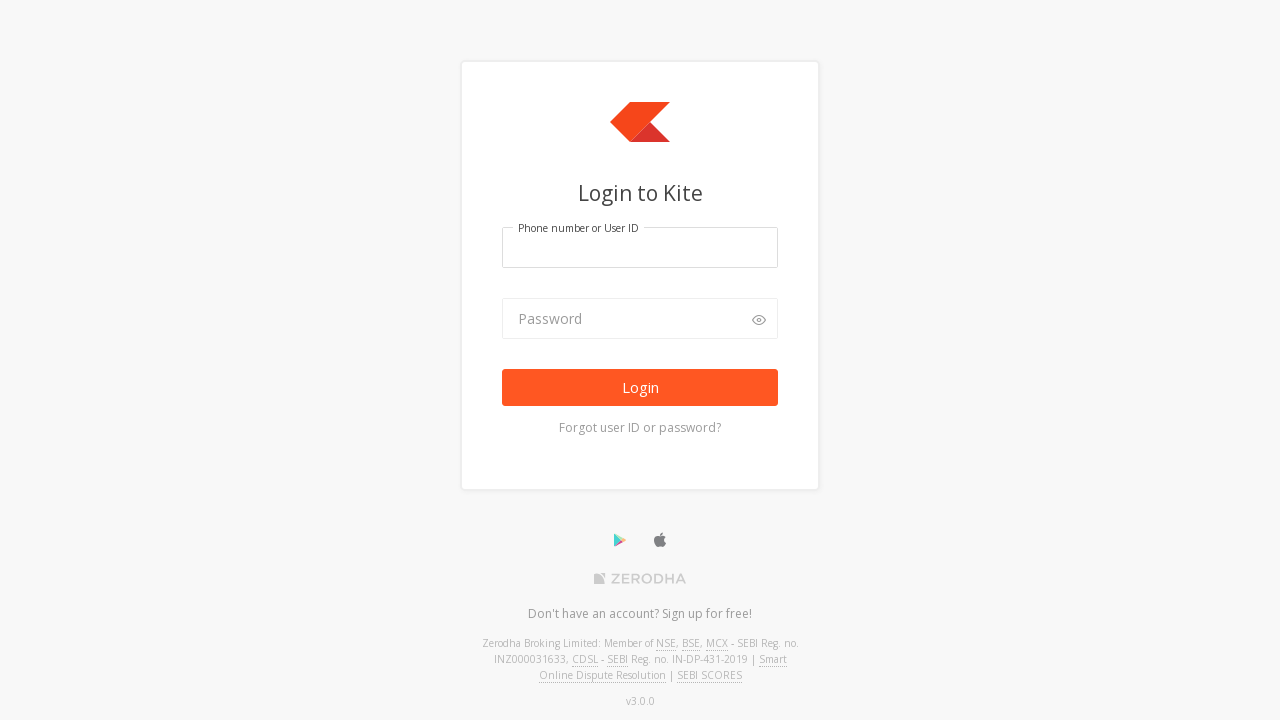

Clicked on 'Forgot user ID or password?' link to navigate to forgot password page at (640, 428) on a:has-text('Forgot user ID or password?')
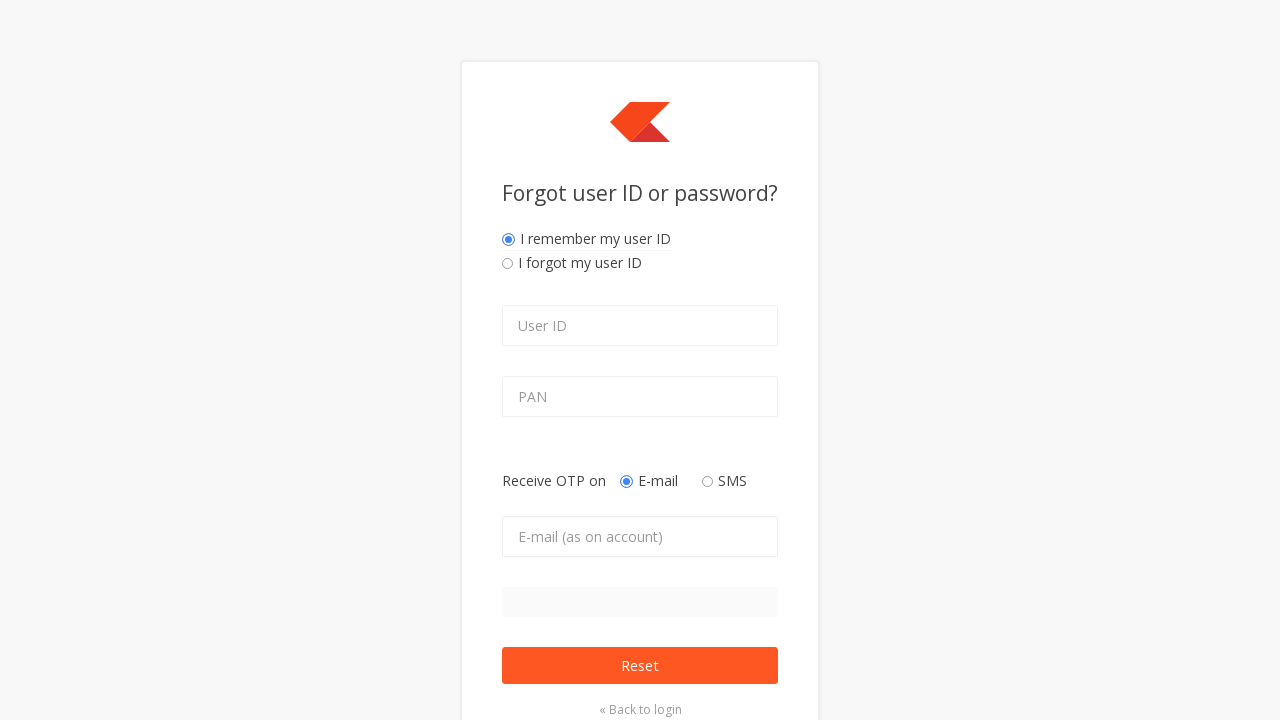

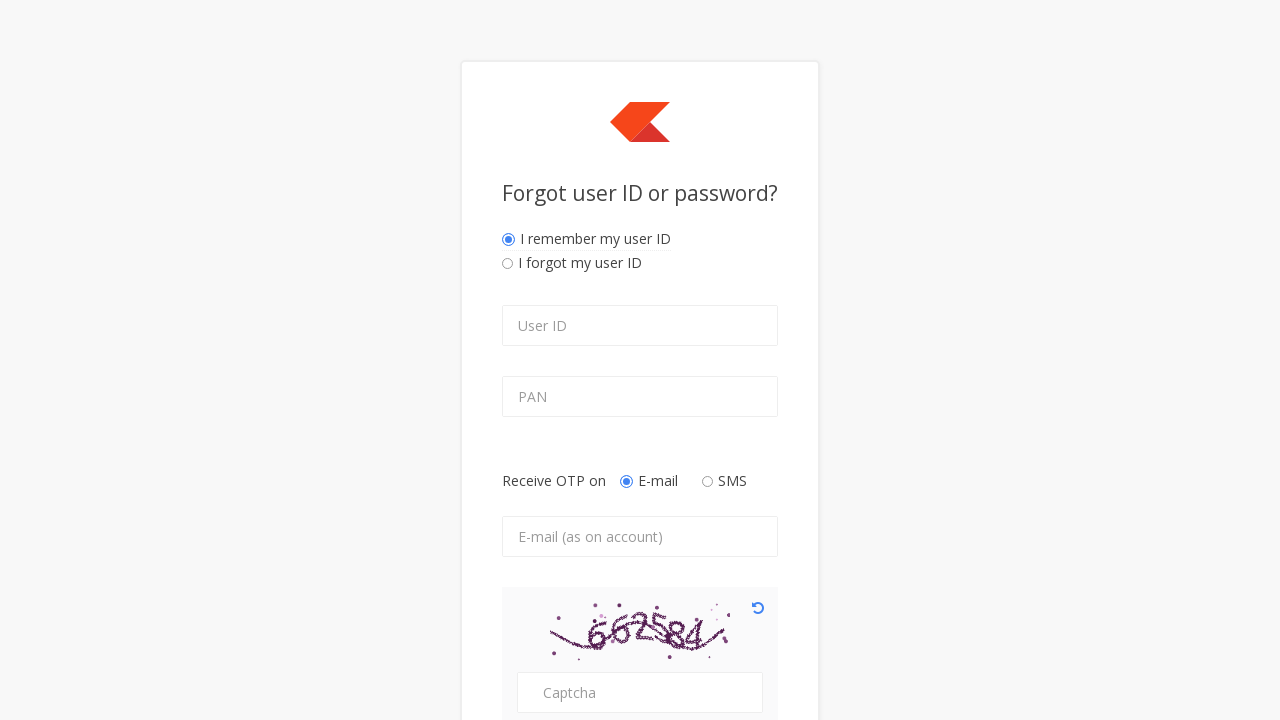